Verifies that the React app is functioning by checking for React root element and interactive elements

Starting URL: https://bob-takuya.github.io/archi-site/

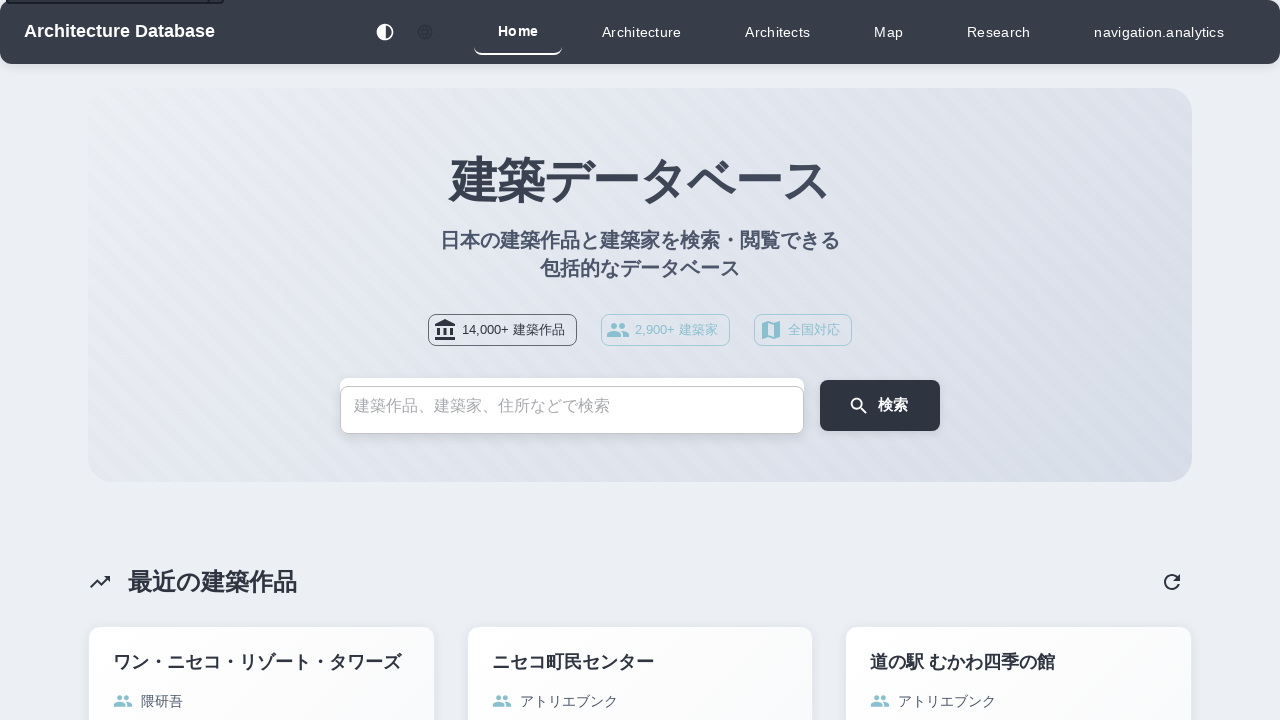

React root element found and visible
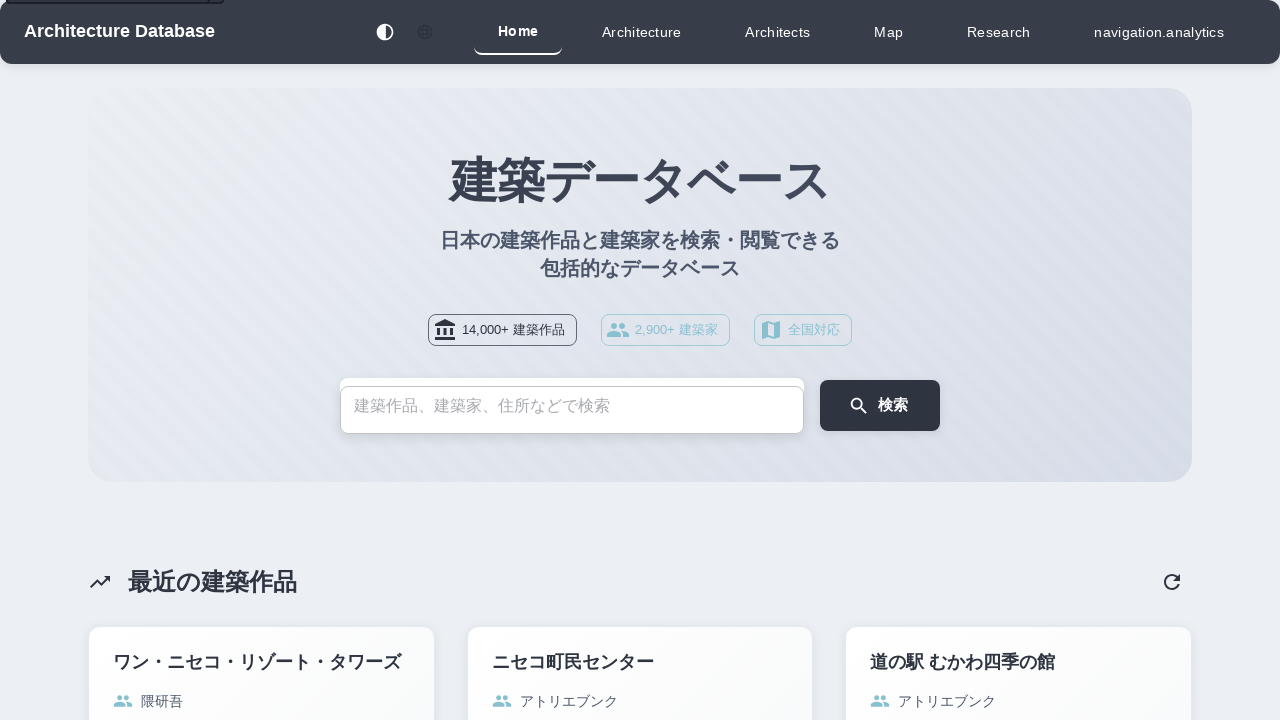

Retrieved body text to verify content rendering
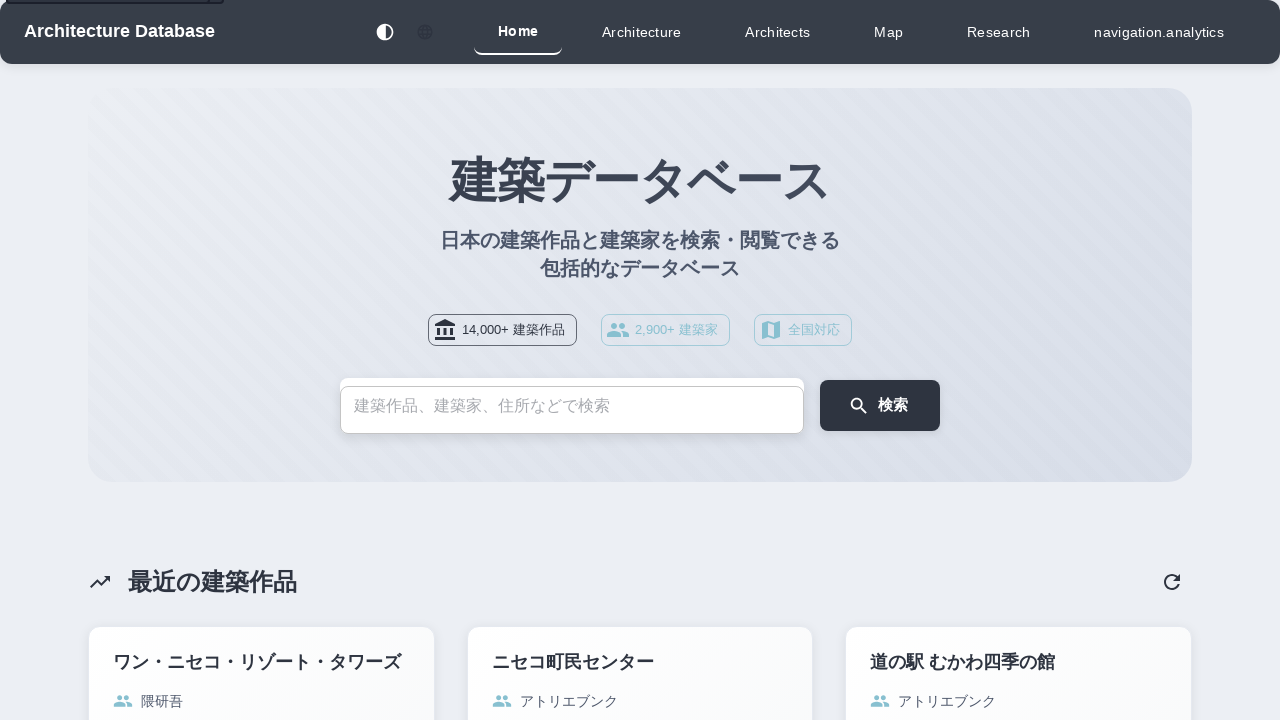

Verified substantial content exists in the React app
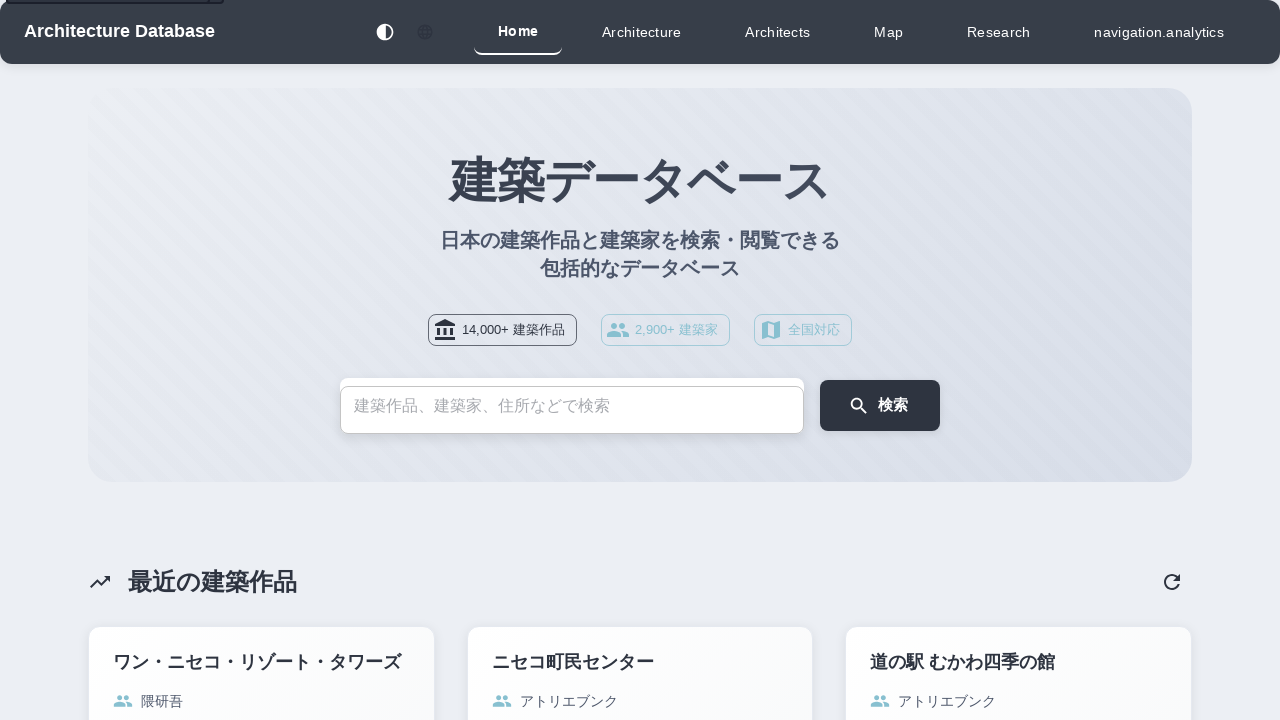

Counted interactive elements (buttons, inputs, links, selects)
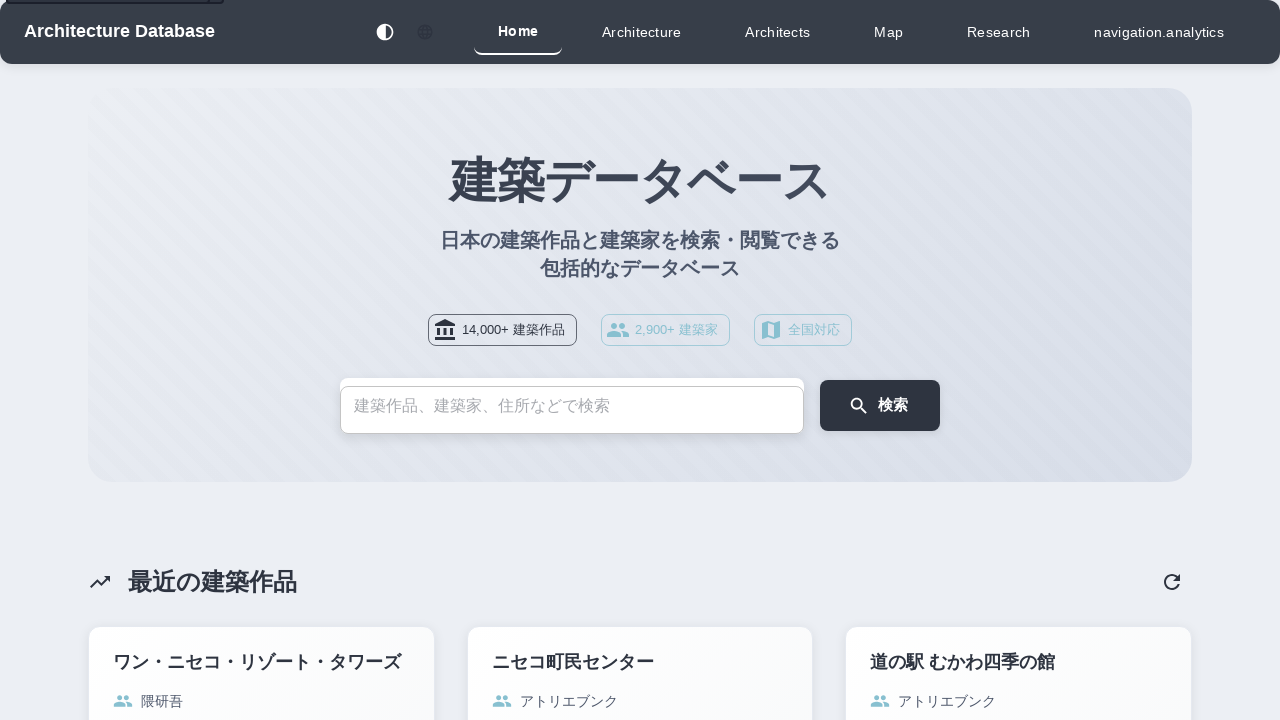

Verified interactive elements are present in the React app
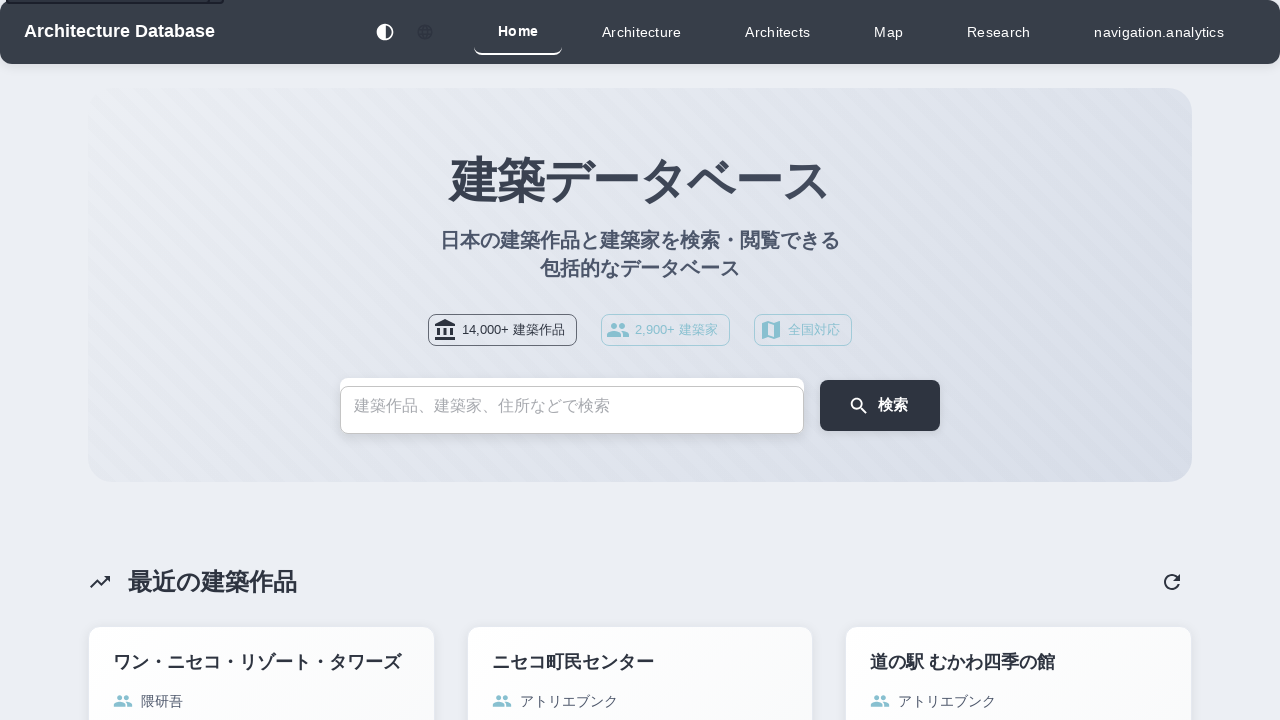

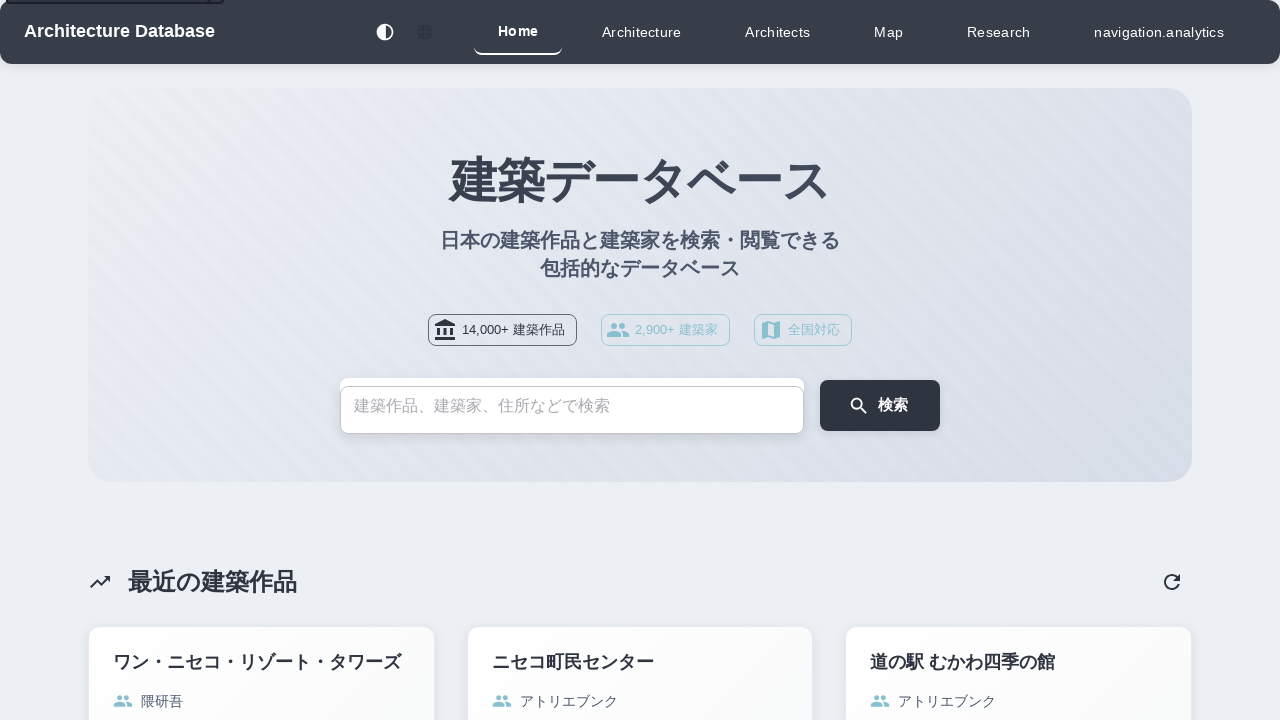